Tests opening the about video modal by clicking the about us link

Starting URL: https://www.demoblaze.com/

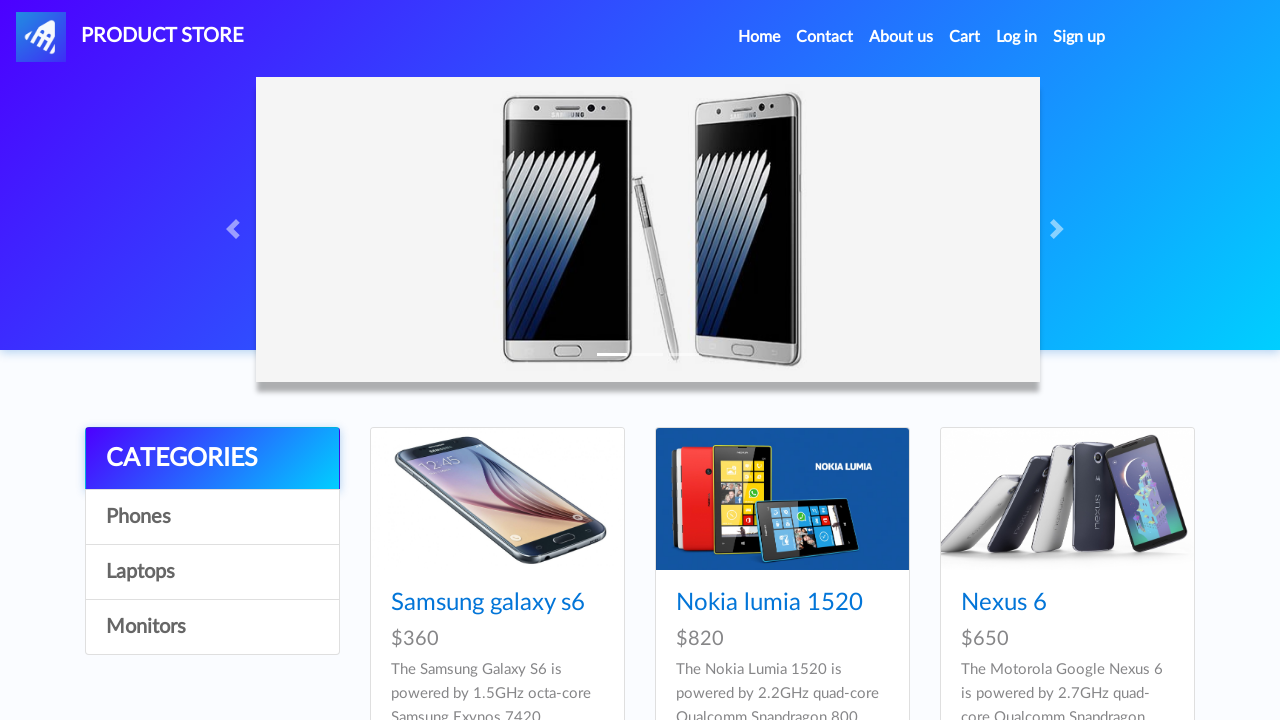

Clicked the About us link at (901, 37) on a:has-text('About us')
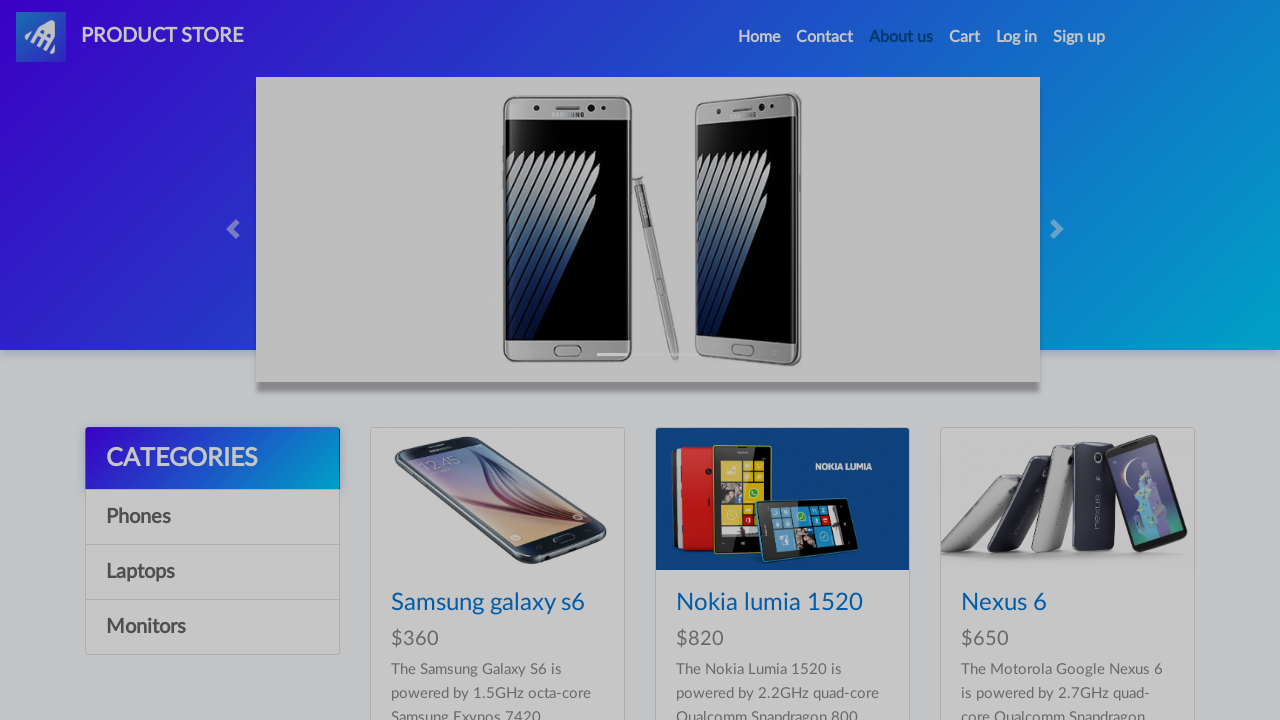

Video modal became visible
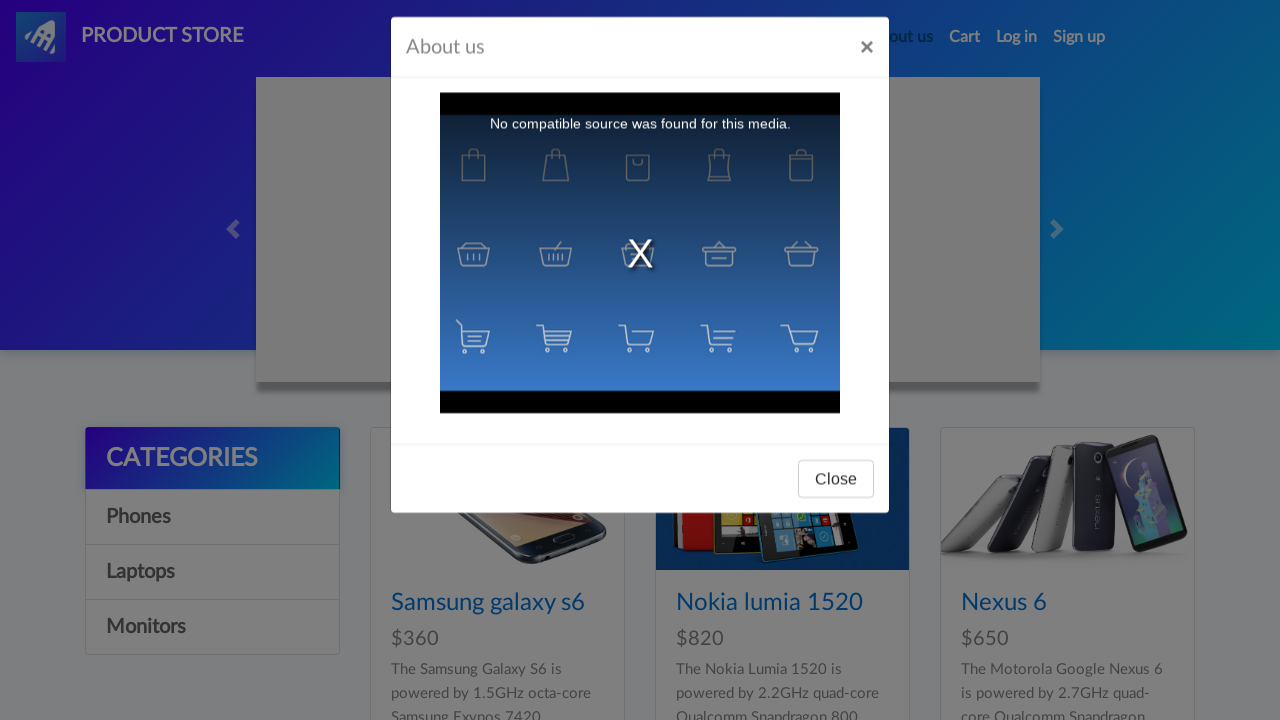

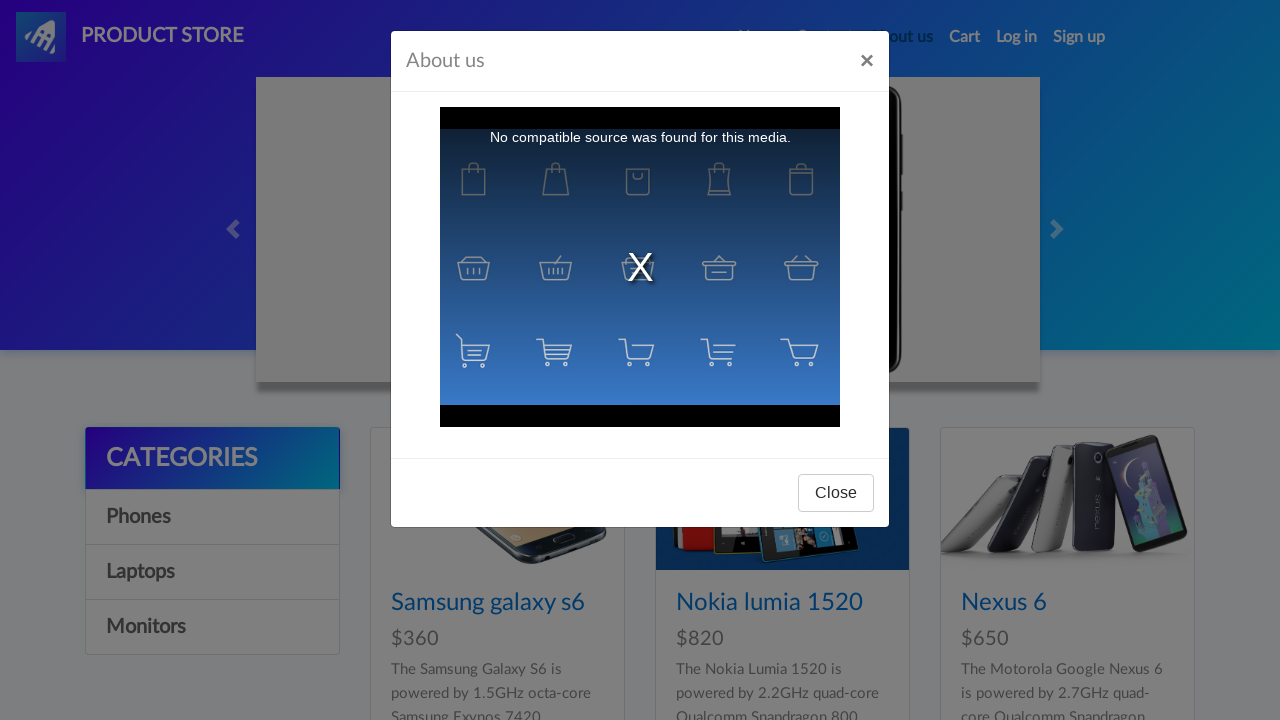